Navigates to Mars news page and waits for news content to load

Starting URL: https://data-class-mars.s3.amazonaws.com/Mars/index.html

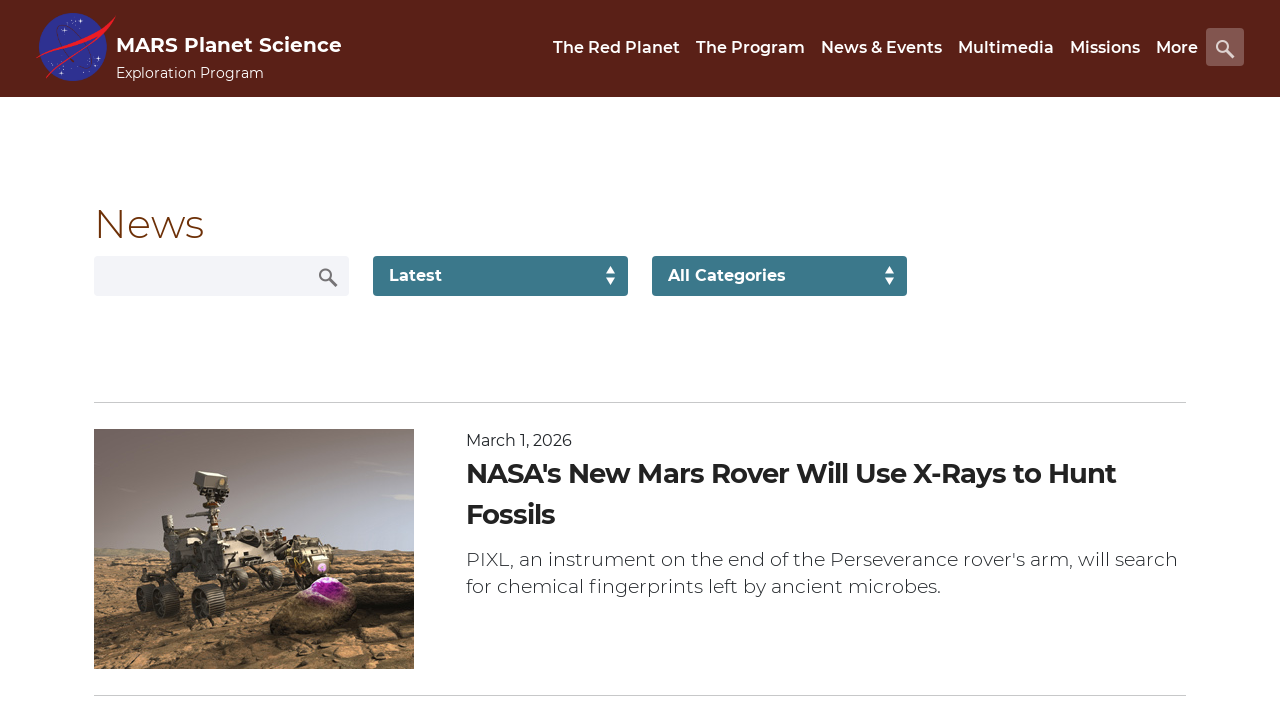

Navigated to Mars news page
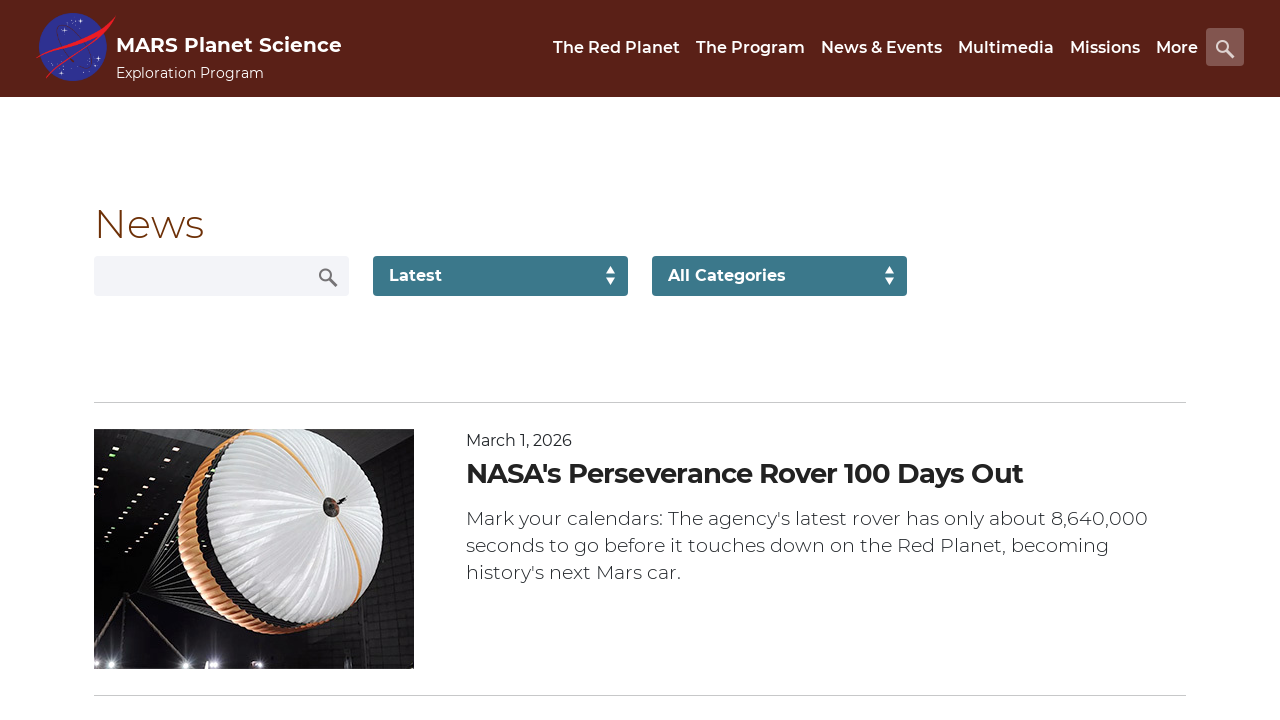

News list content loaded
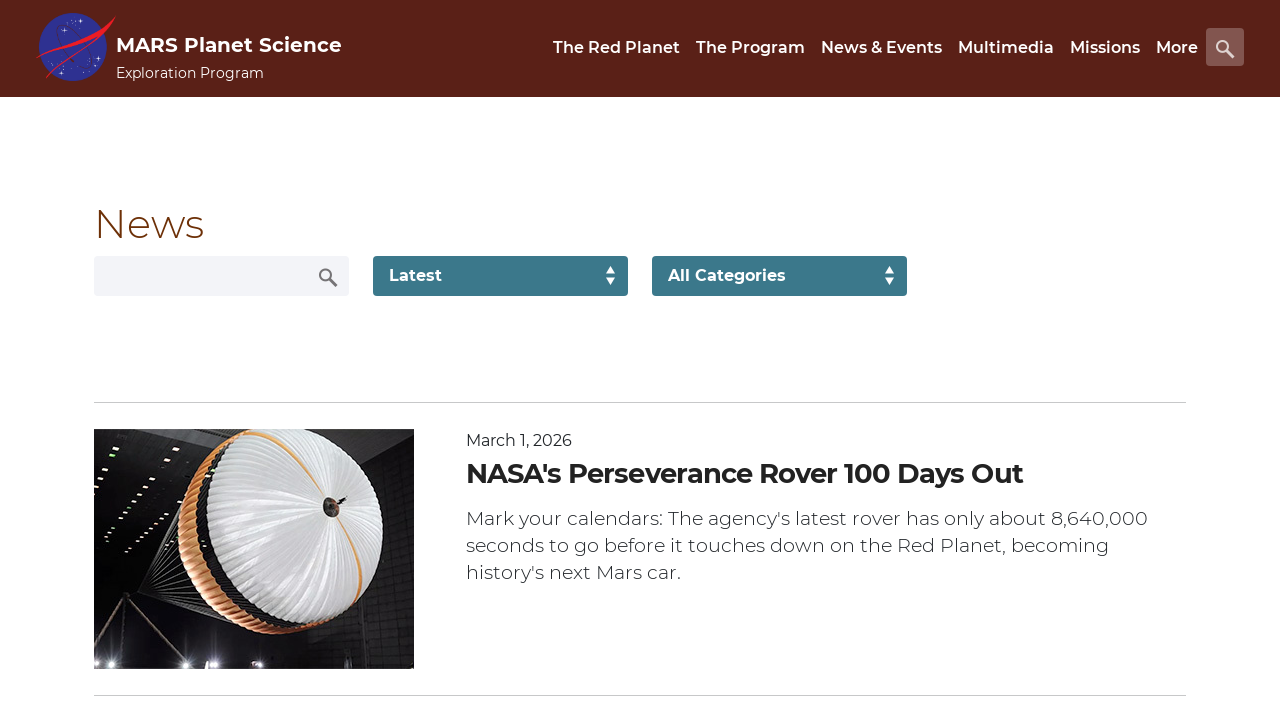

Content title element is present
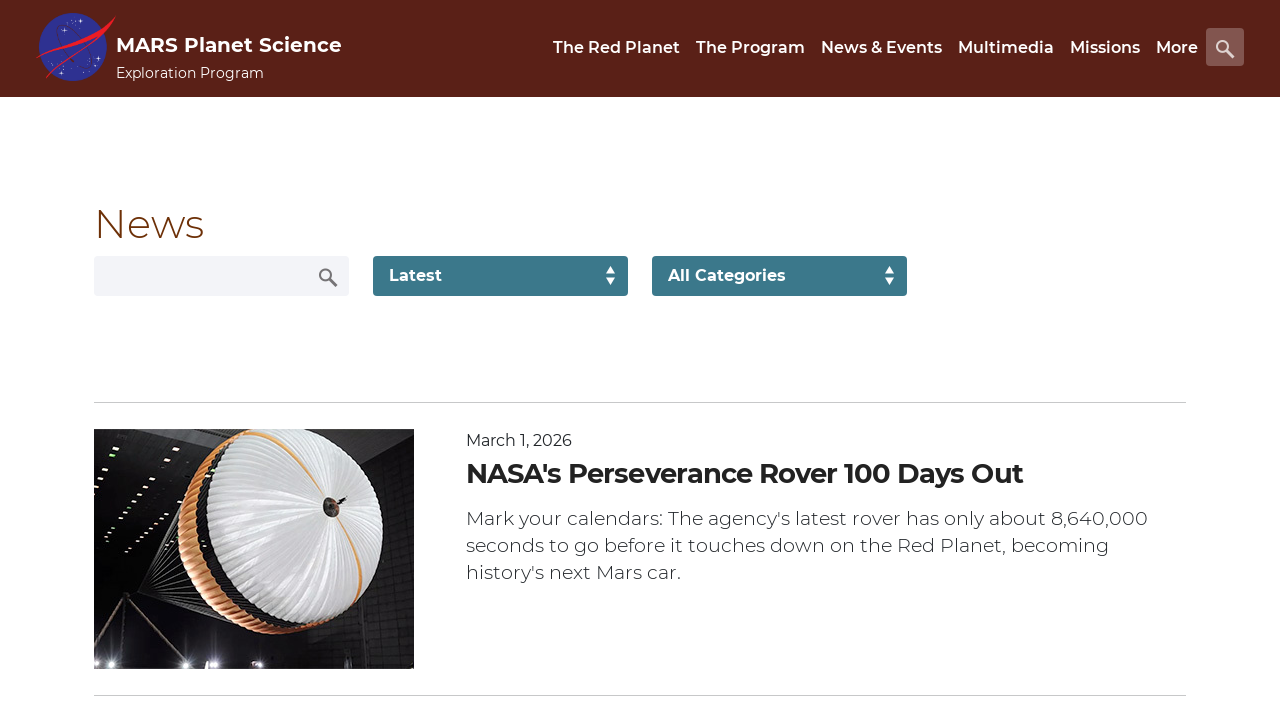

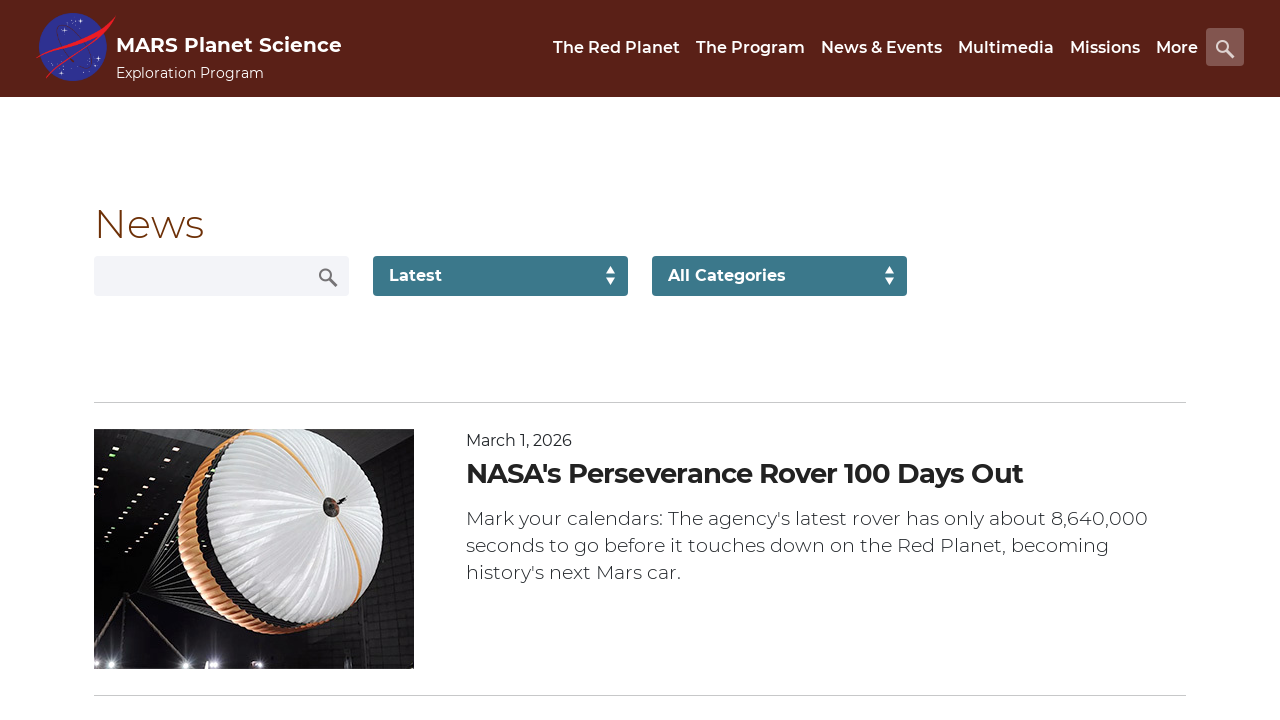